Tests the job search and application flow by navigating to jobs page, searching for "Banking" jobs, selecting a job from results, and clicking the apply button.

Starting URL: https://alchemy.hguy.co/jobs/

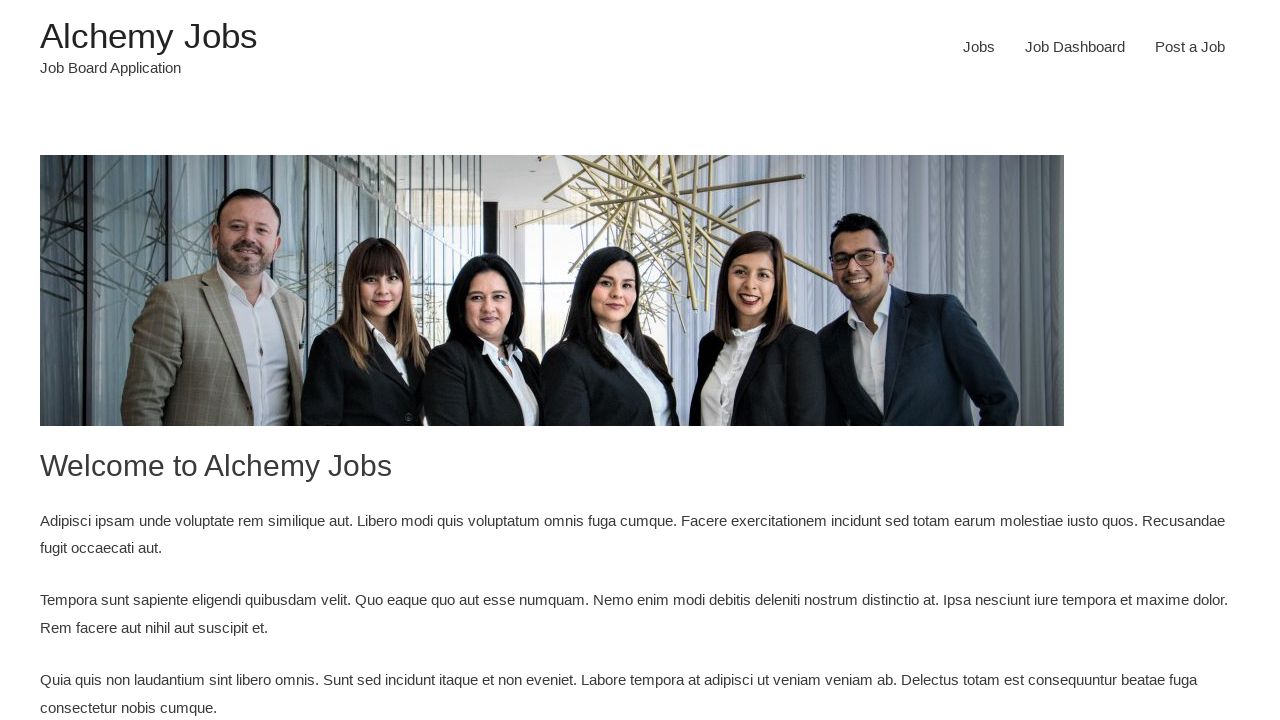

Clicked menu item to navigate to jobs section at (979, 47) on #menu-item-24
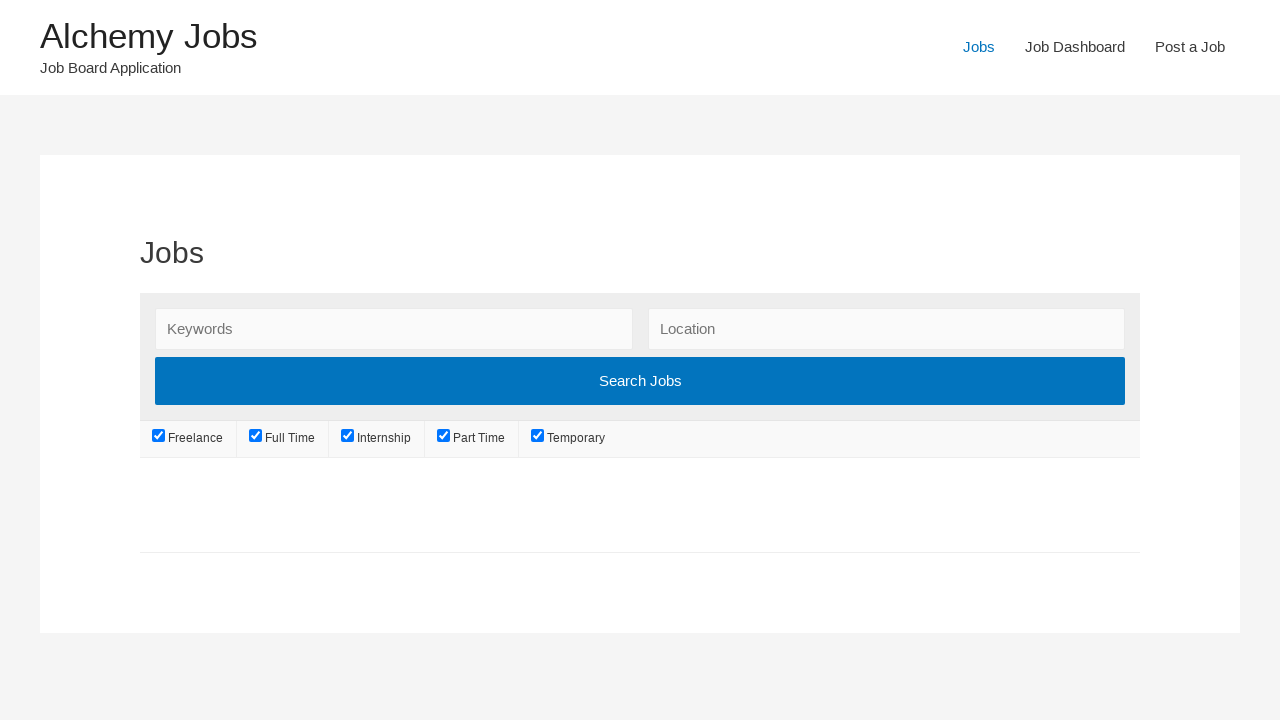

Filled search field with 'Banking' on #search_keywords
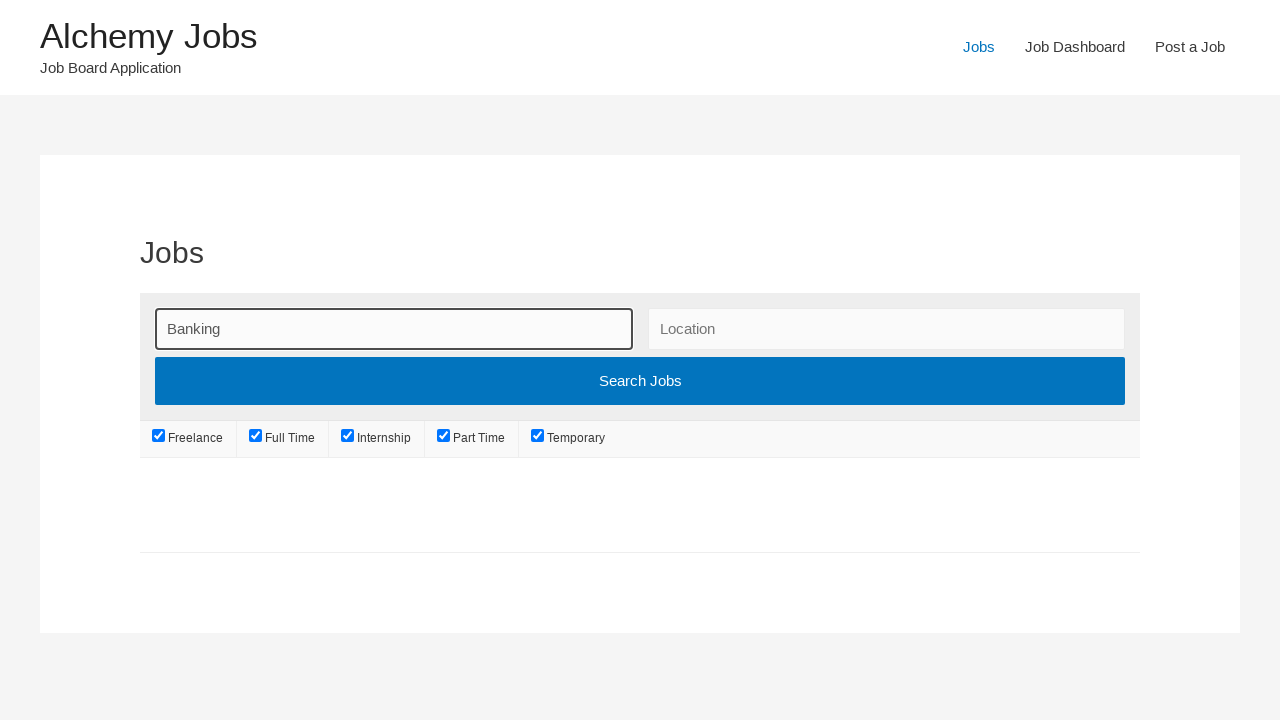

Clicked Search Jobs button at (640, 377) on .search_submit
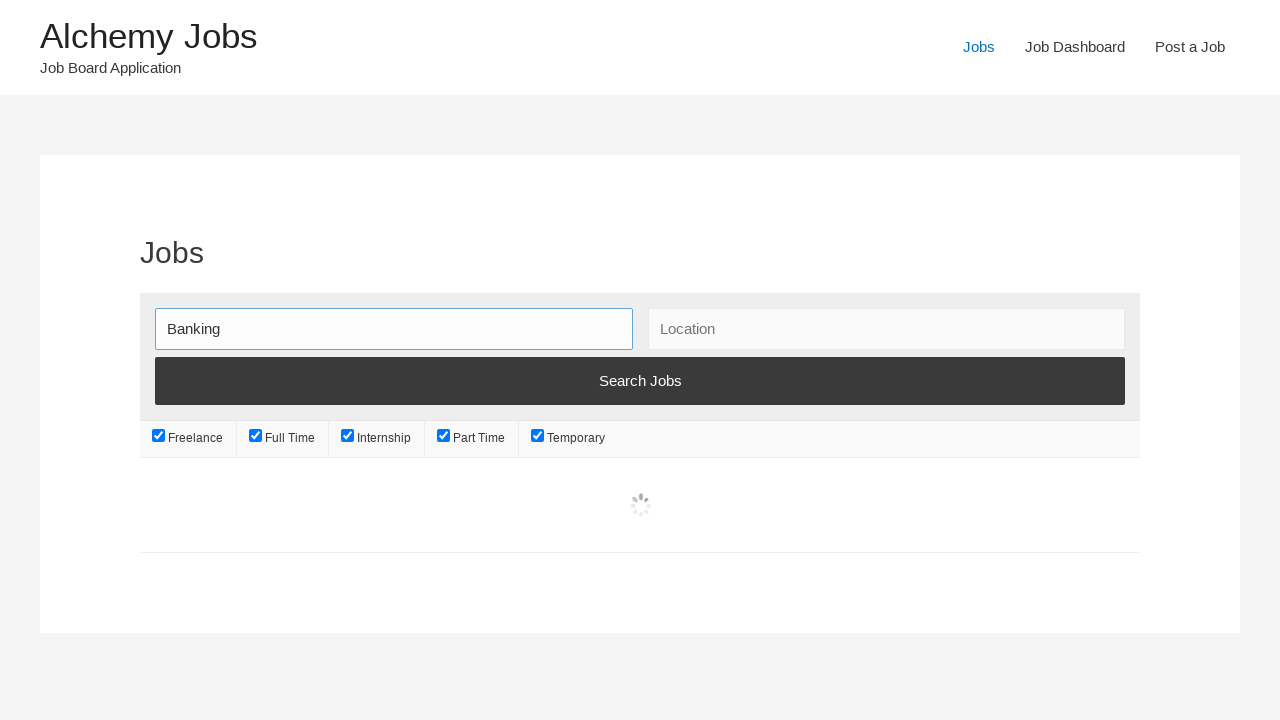

Job listings loaded and became visible
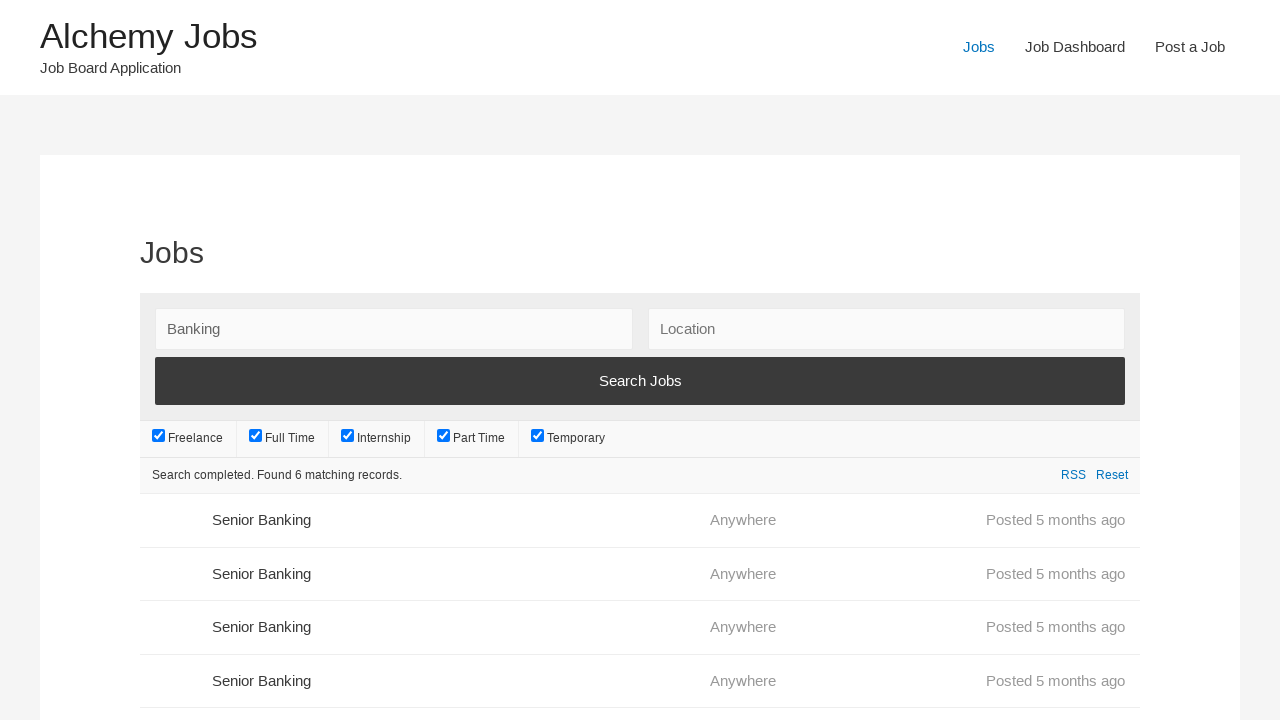

Clicked on the first job listing at (454, 520) on xpath=//h3
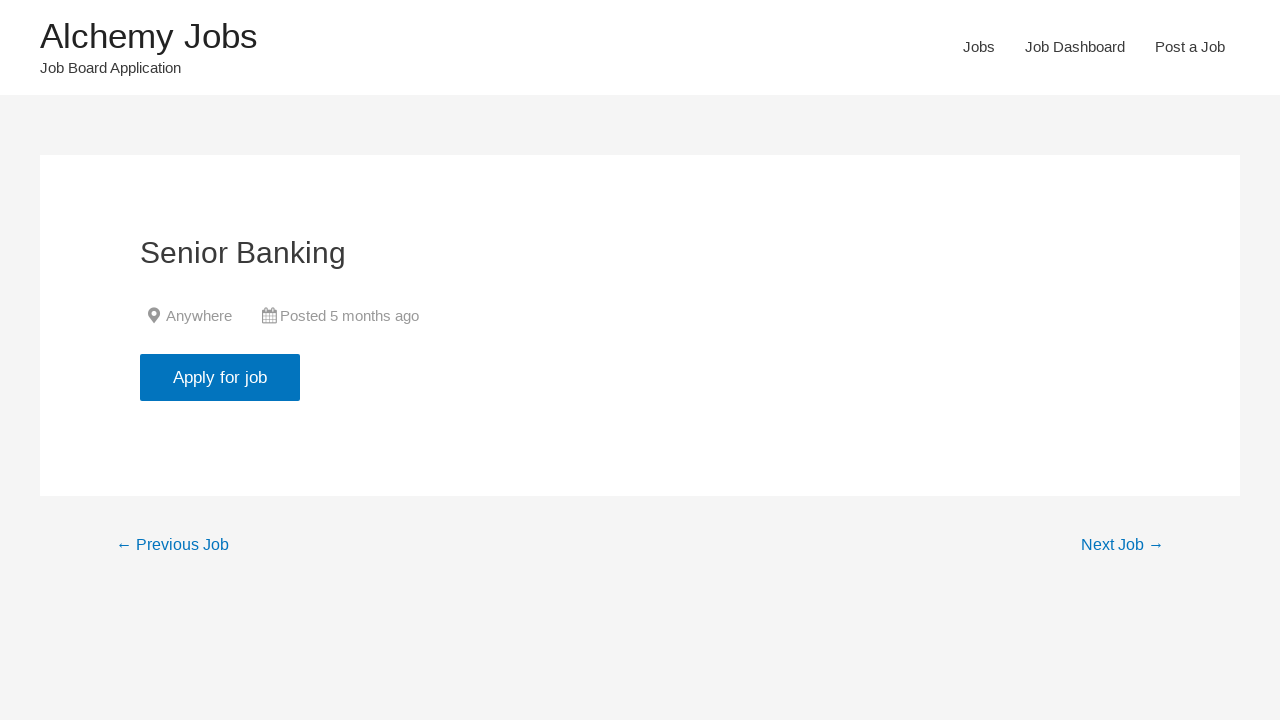

Clicked Apply for job button at (220, 377) on input[value='Apply for job']
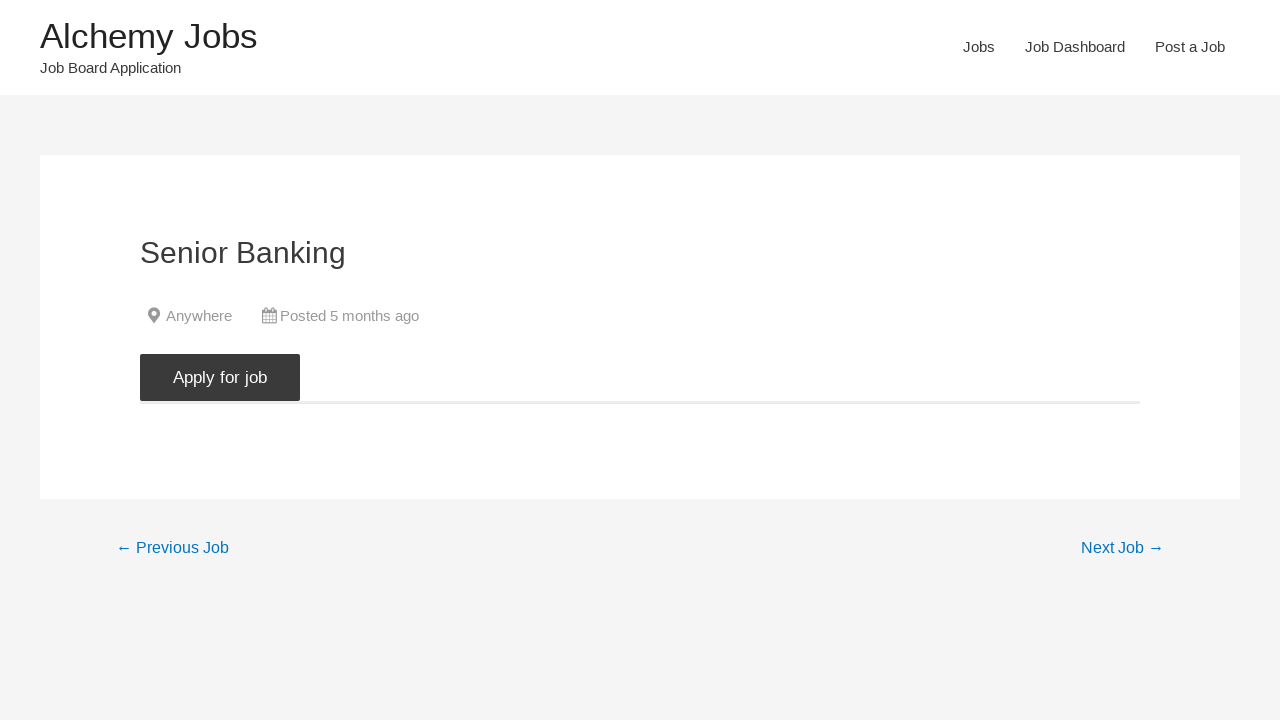

Job application email link became visible, confirming application was submitted
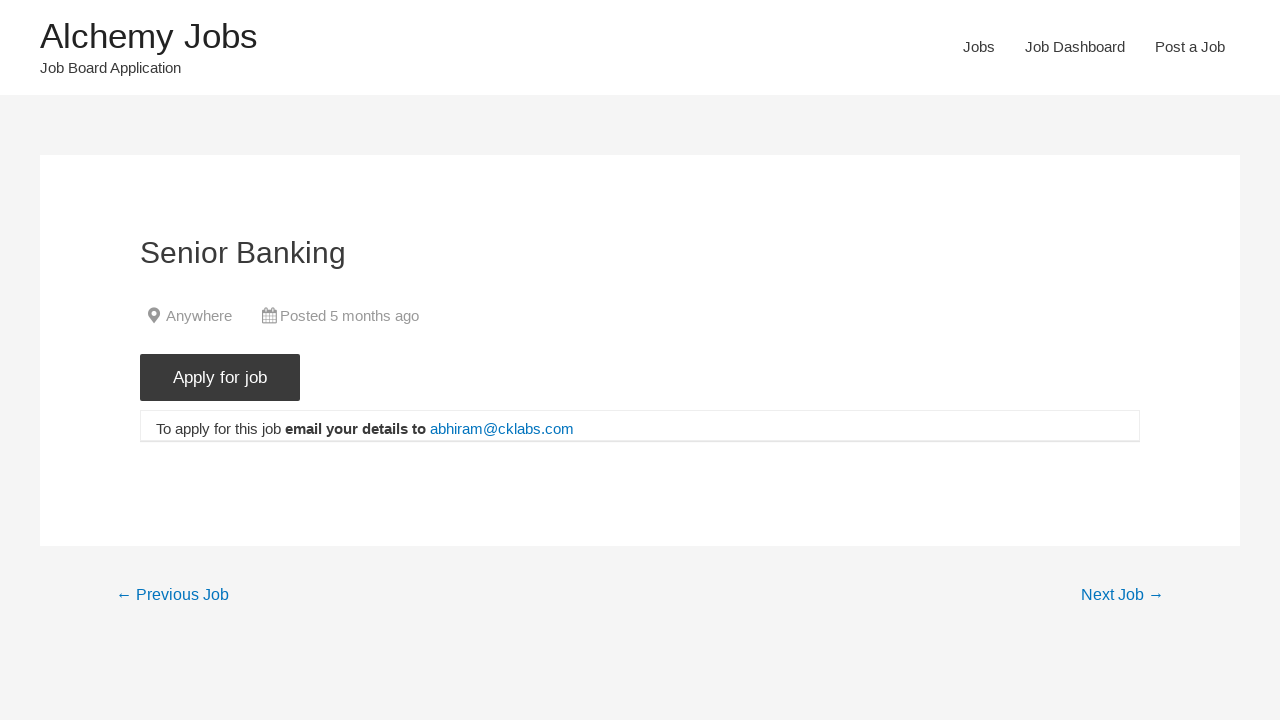

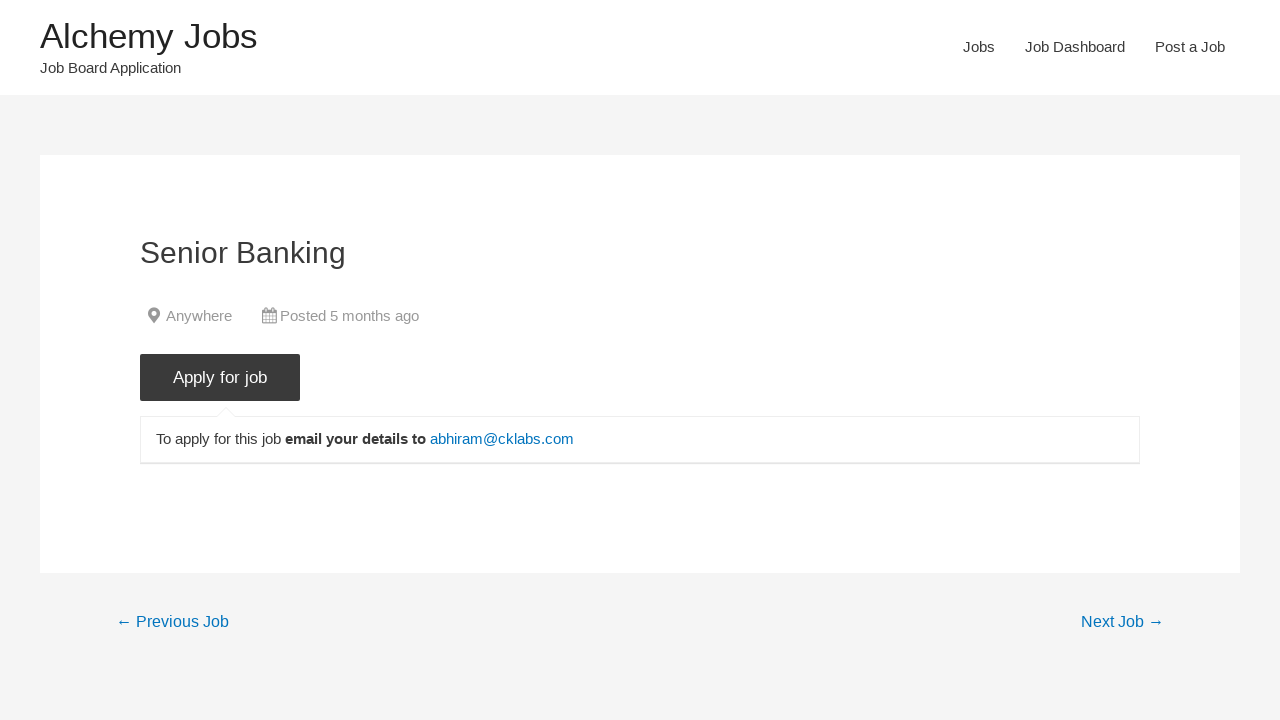